Tests dropdown selection functionality by navigating to the Dropdown page and selecting options from a dropdown list

Starting URL: http://the-internet.herokuapp.com/

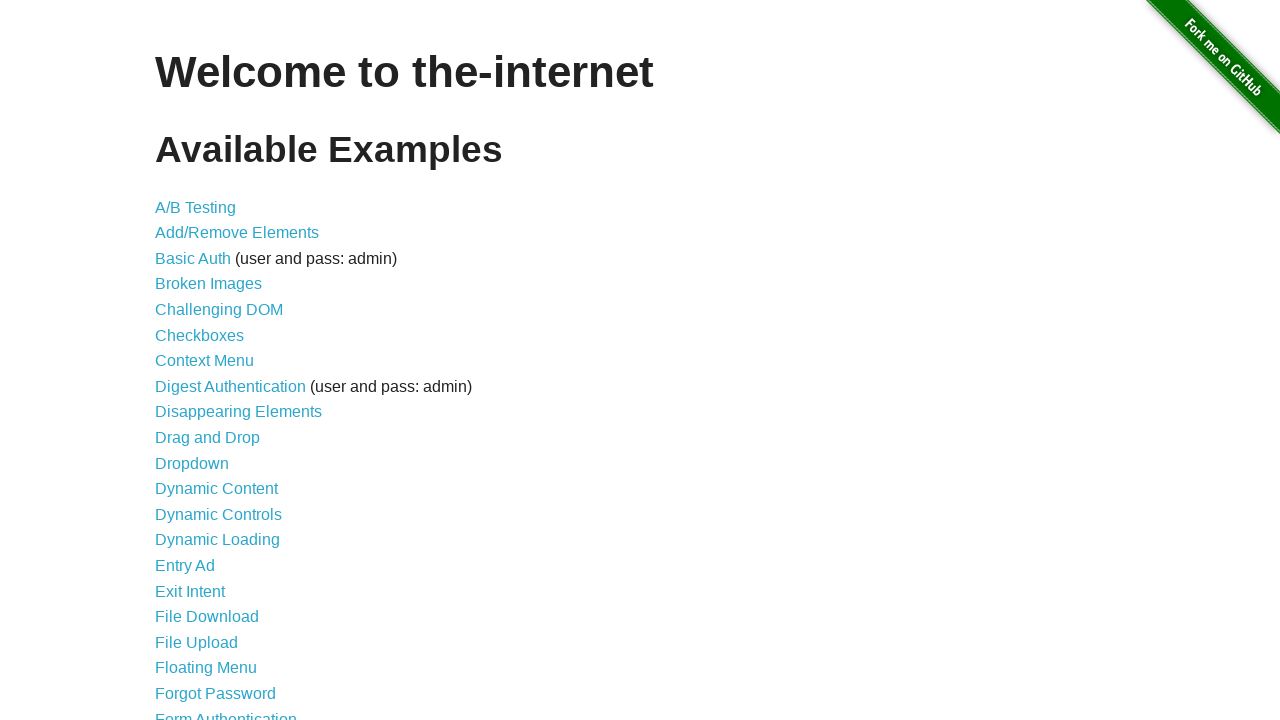

Clicked on Dropdown link to navigate to dropdown page at (192, 463) on a[href='/dropdown']
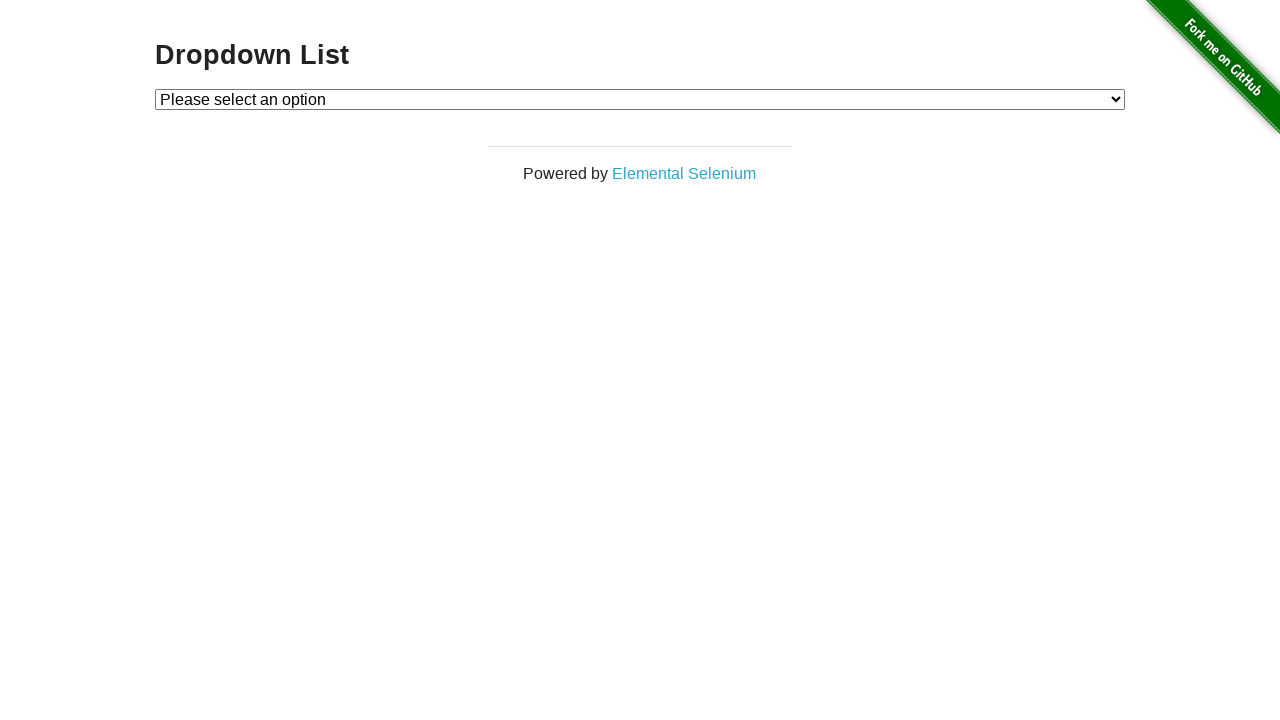

Selected Option 1 from dropdown by label on #dropdown
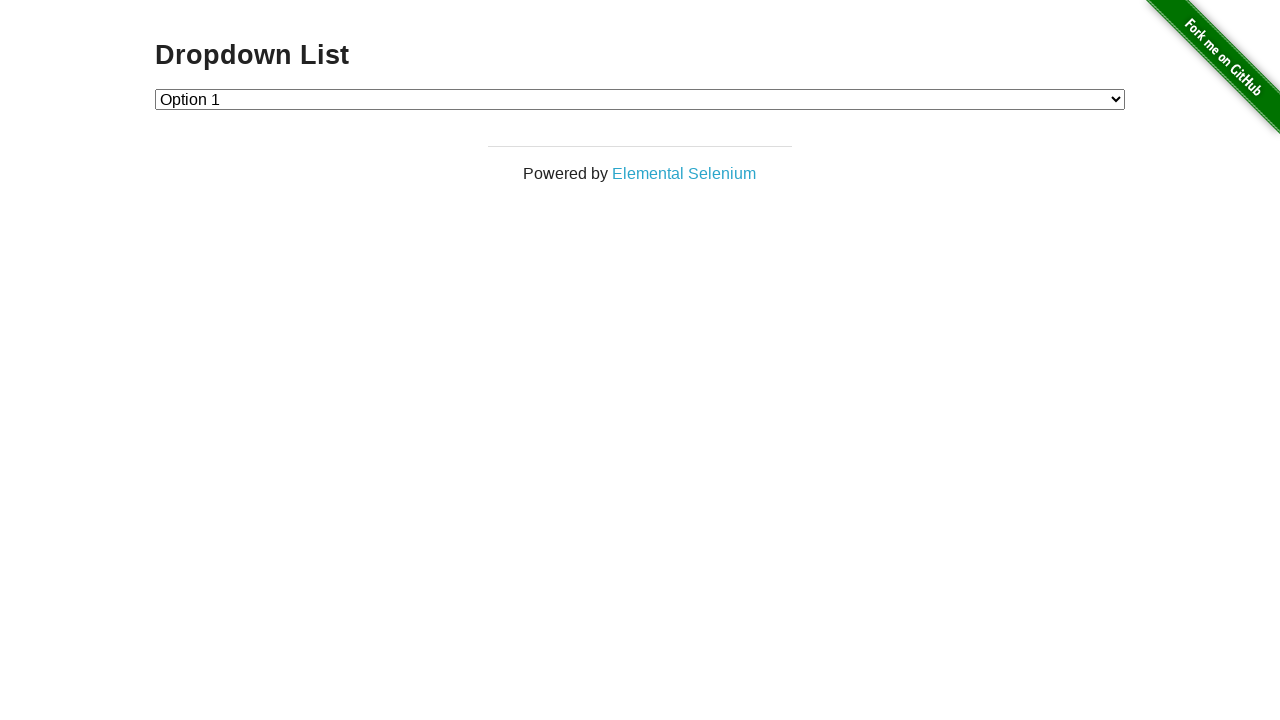

Verified dropdown value is '1' for Option 1
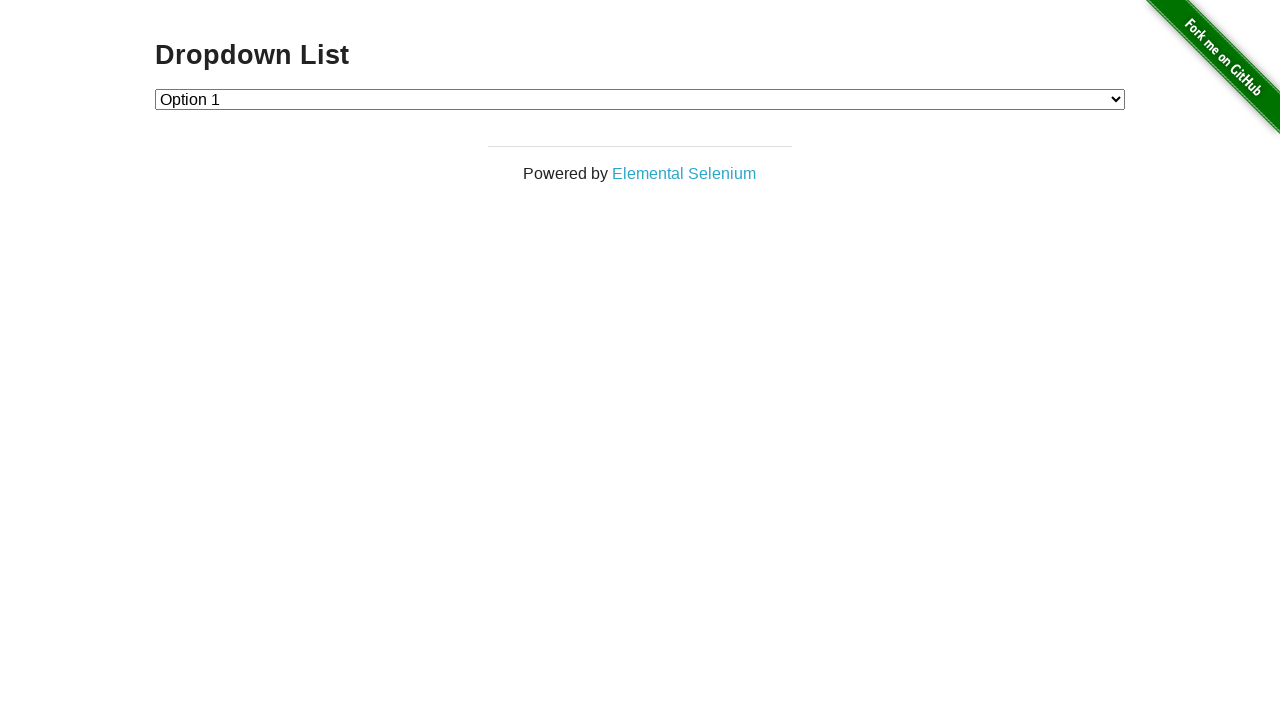

Selected Option 2 from dropdown by label on #dropdown
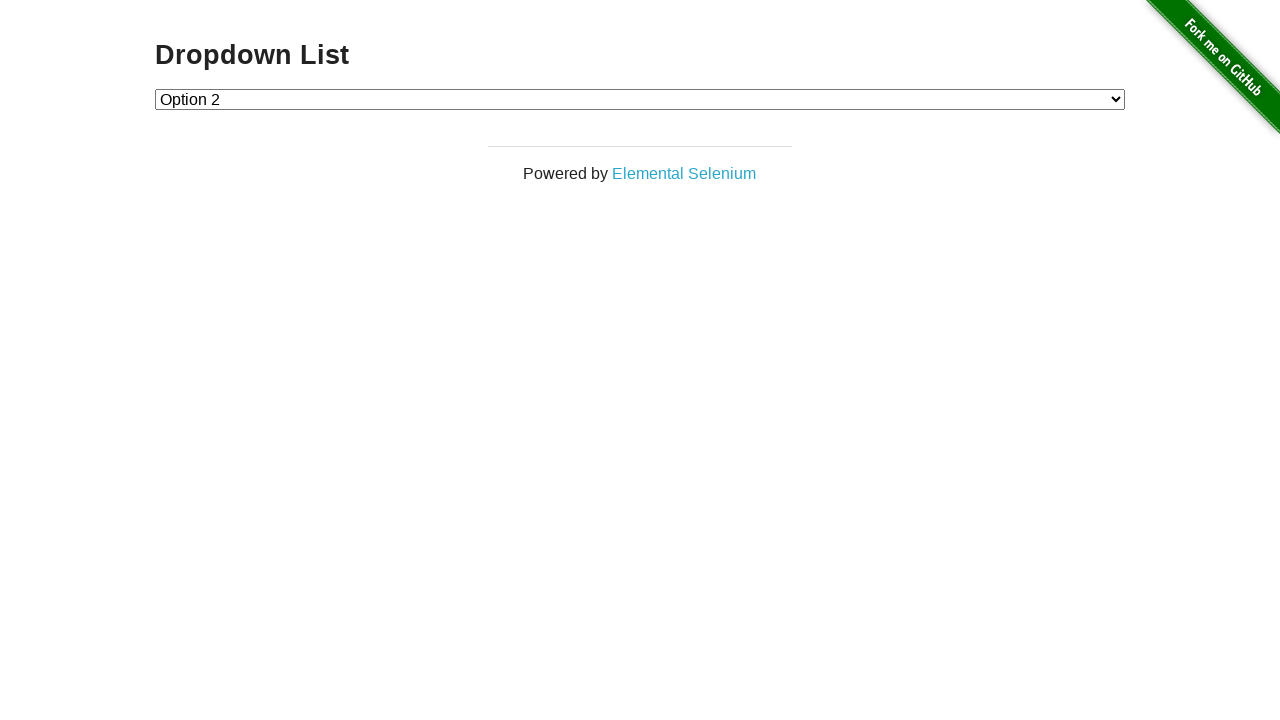

Verified dropdown value is '2' for Option 2
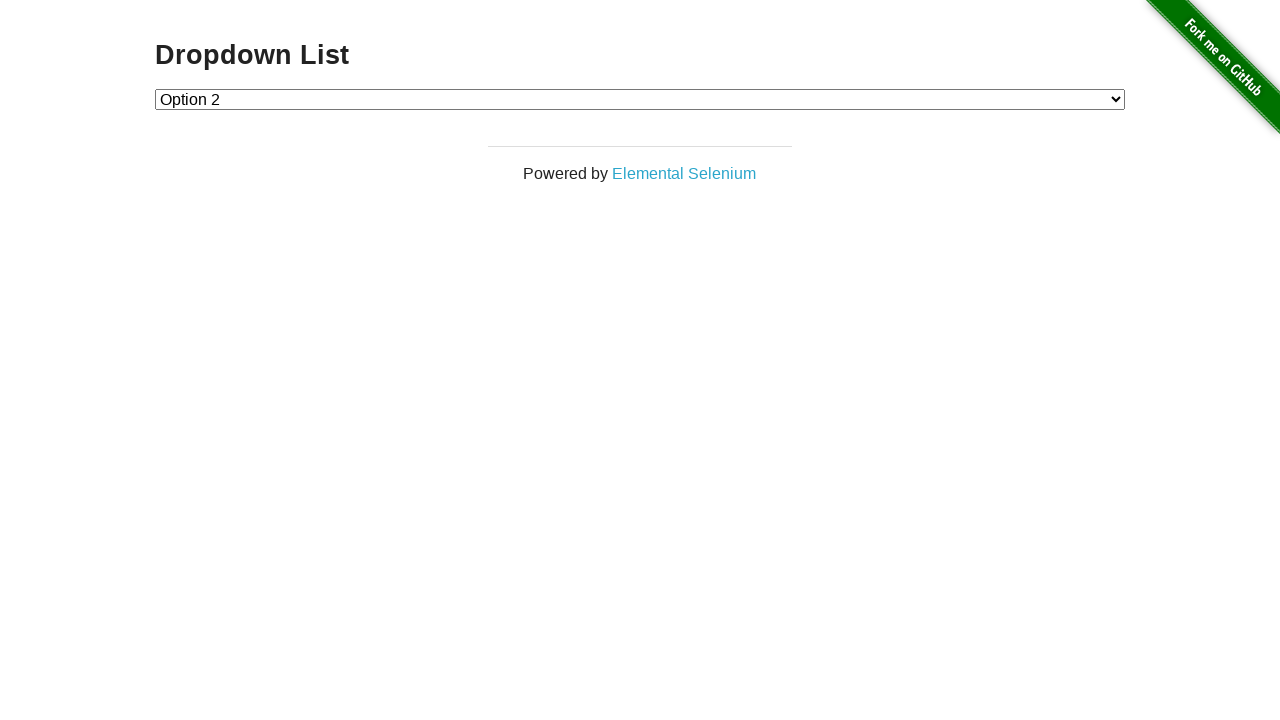

Selected Option 1 from dropdown by value '1' on #dropdown
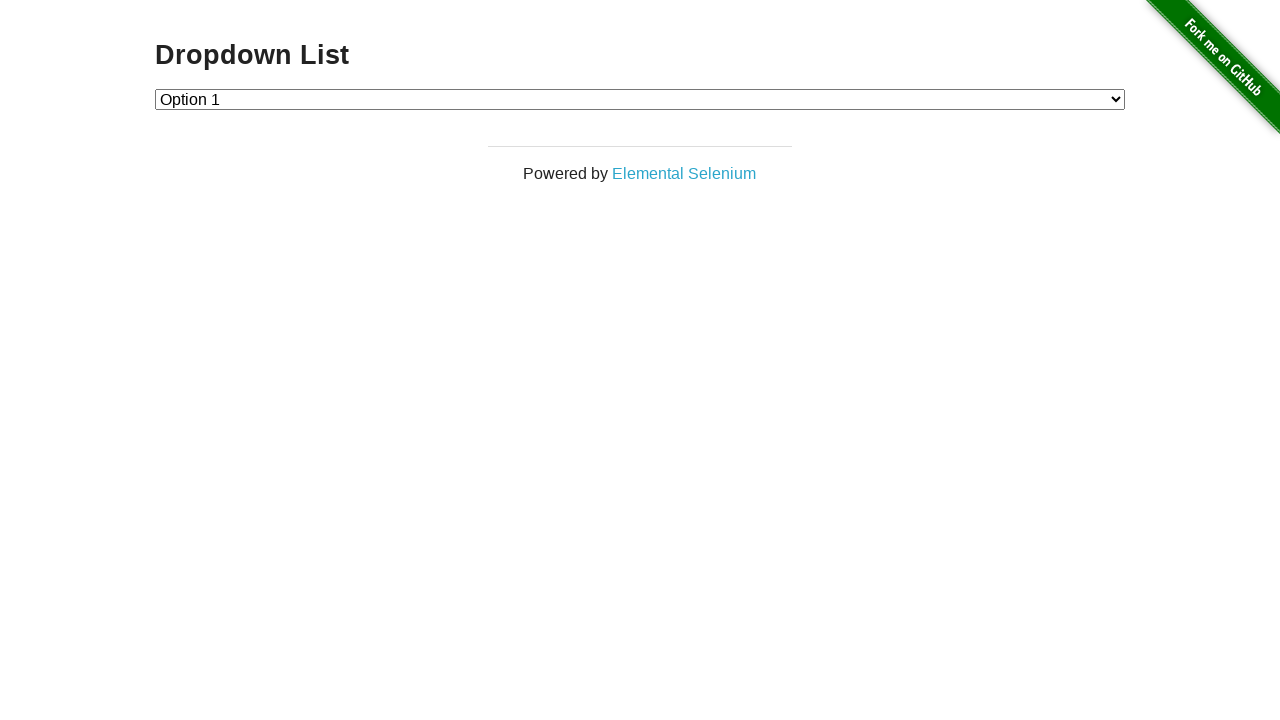

Verified selected option text is 'Option 1'
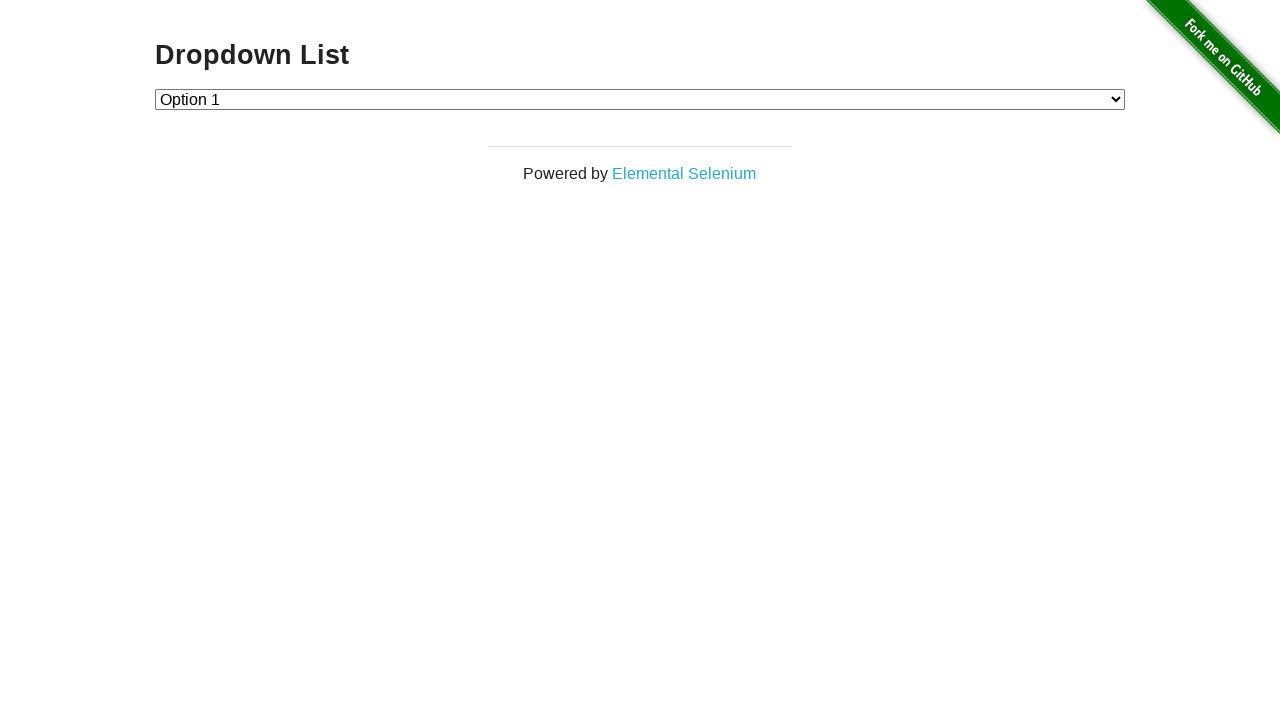

Selected Option 2 from dropdown by value '2' on #dropdown
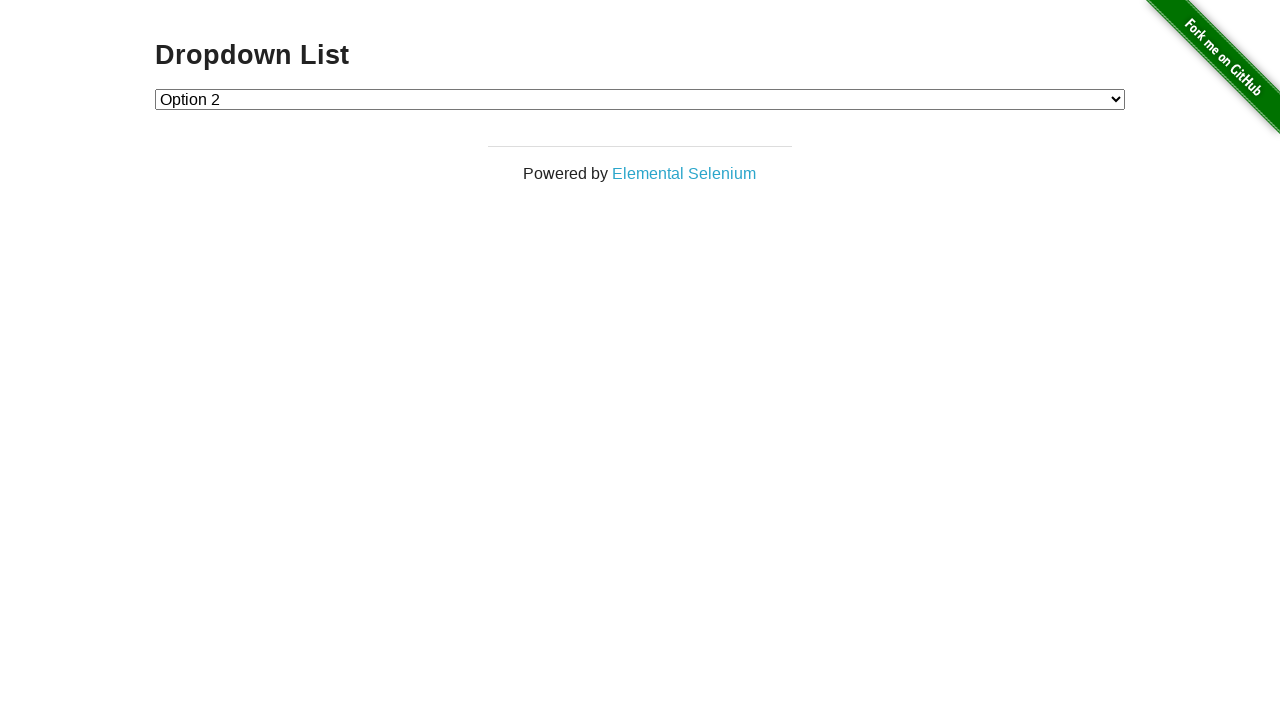

Verified selected option text is 'Option 2'
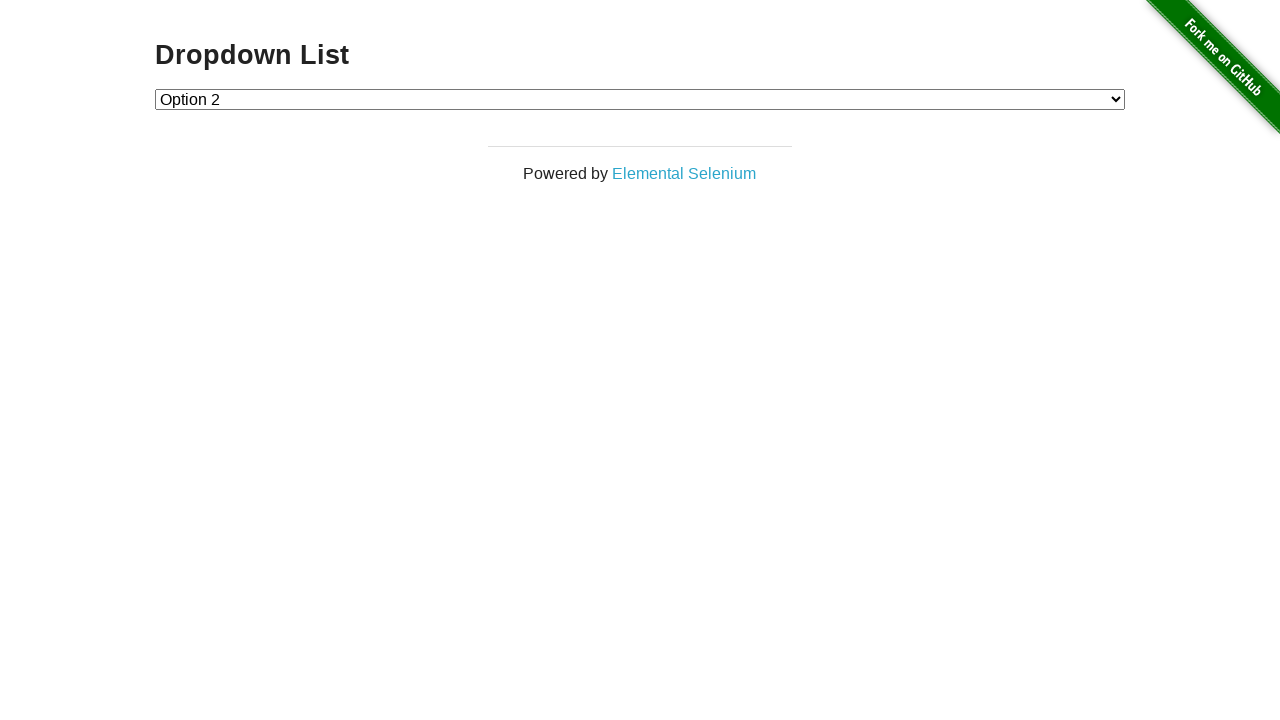

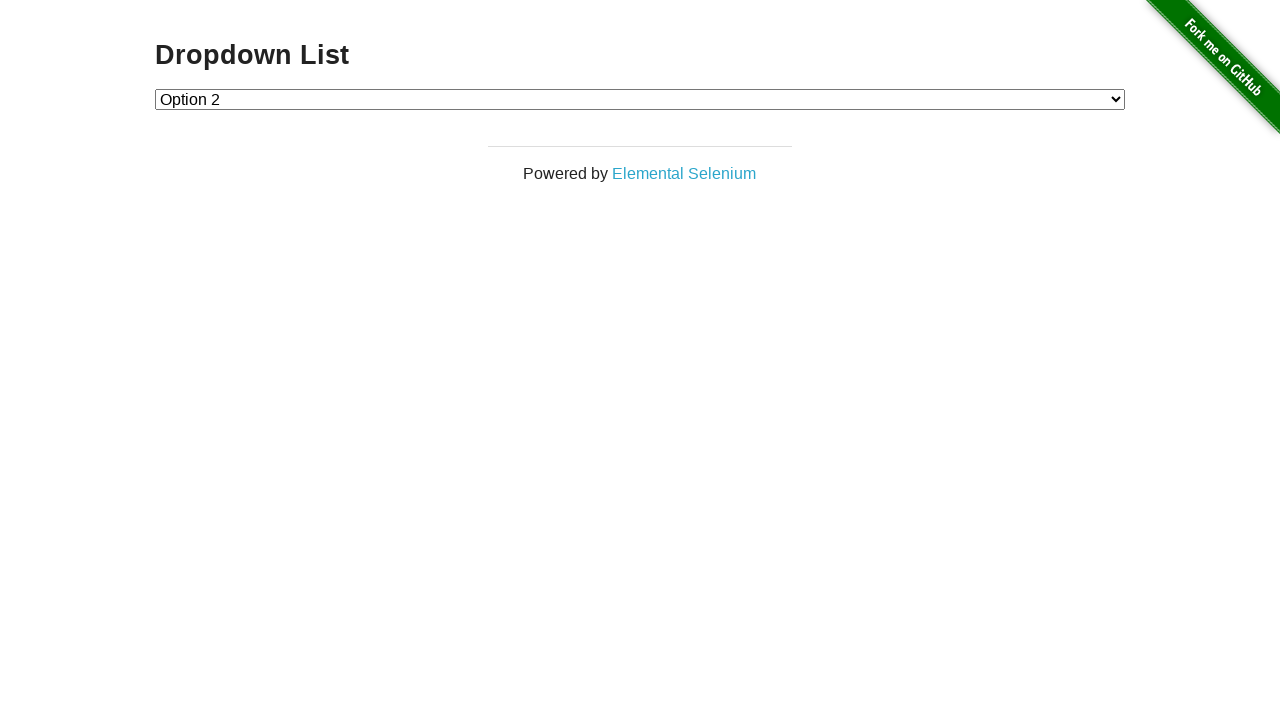